Tests dropdown selection functionality by selecting an option and verifying the selection

Starting URL: http://the-internet.herokuapp.com/dropdown

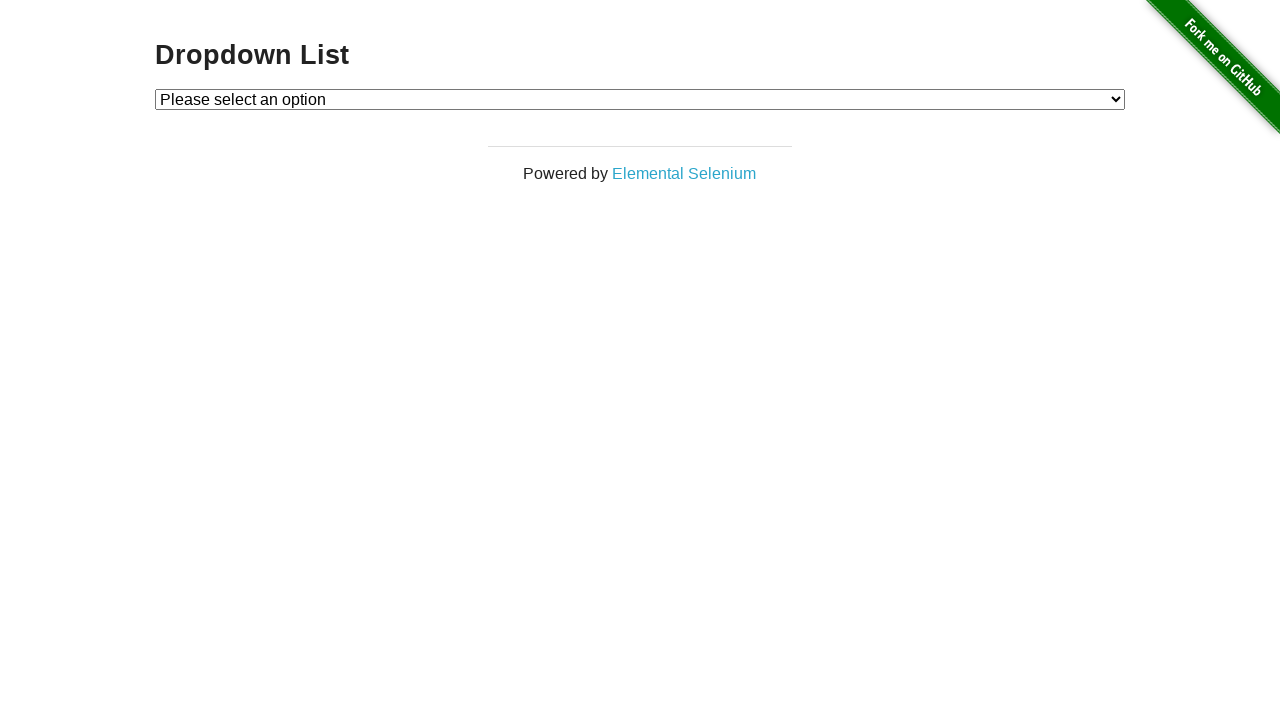

Selected 'Option 1' from the dropdown on #dropdown
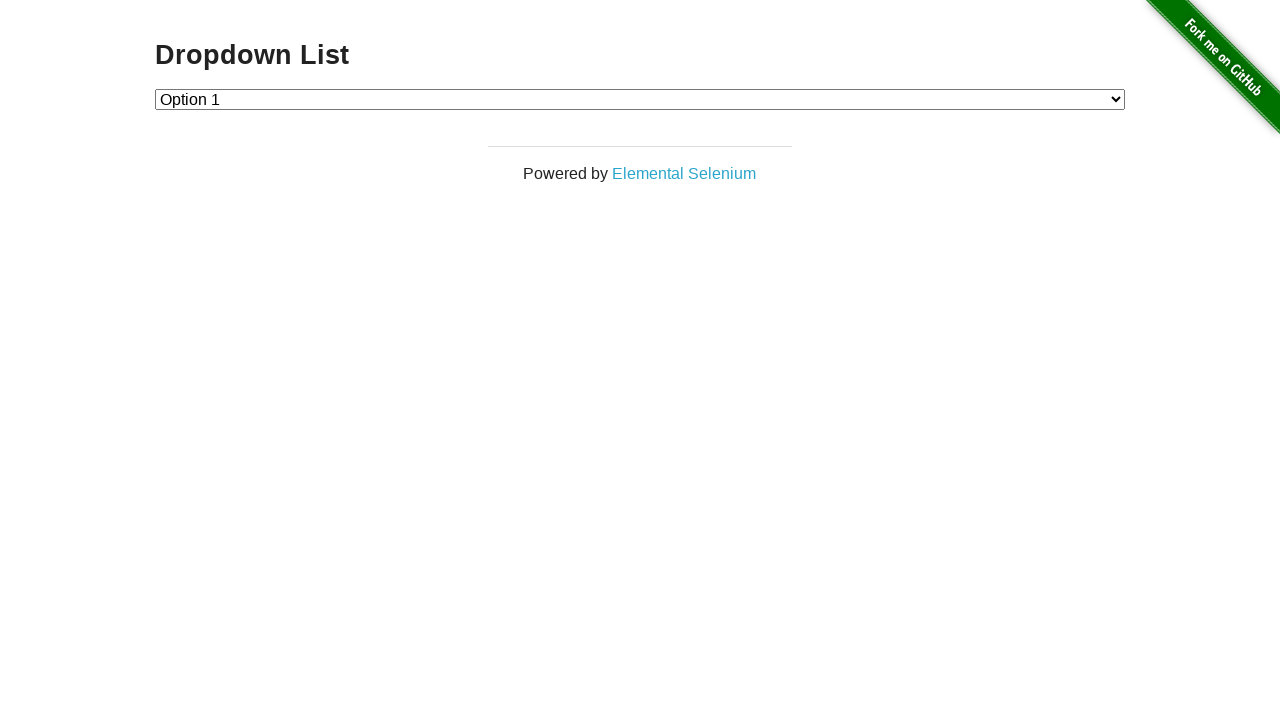

Retrieved the selected dropdown value
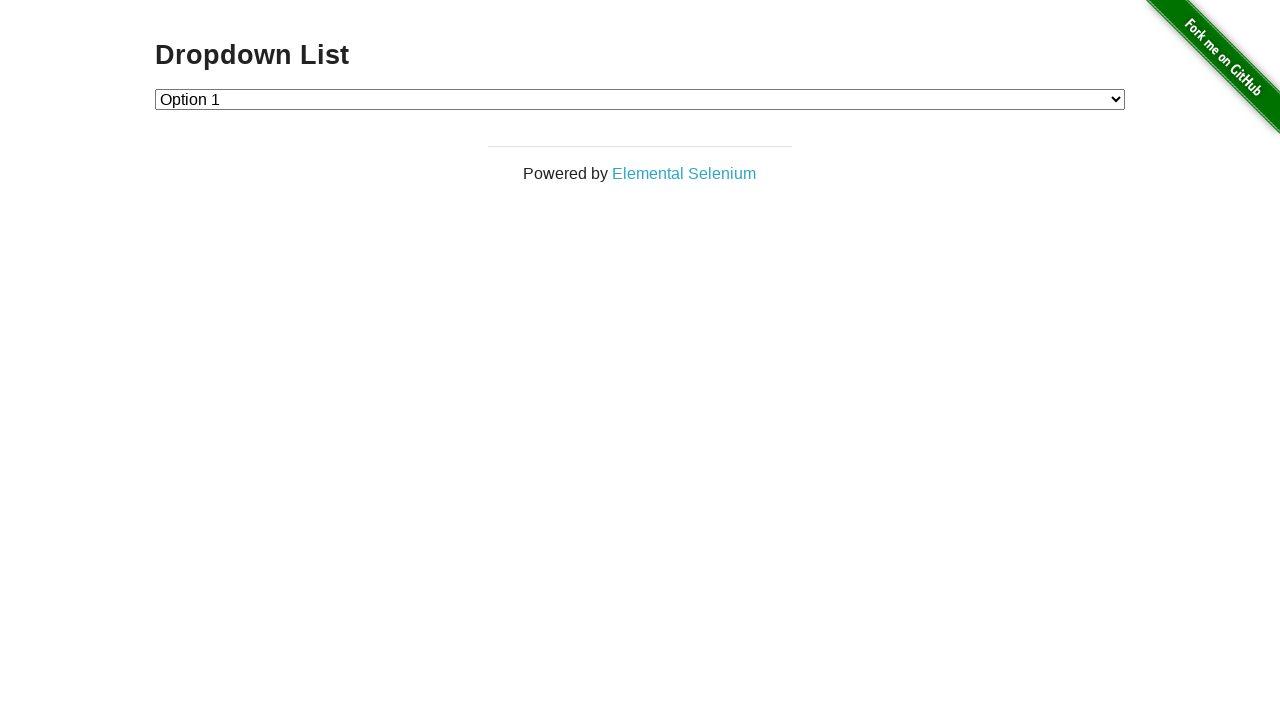

Verified that dropdown selection is '1'
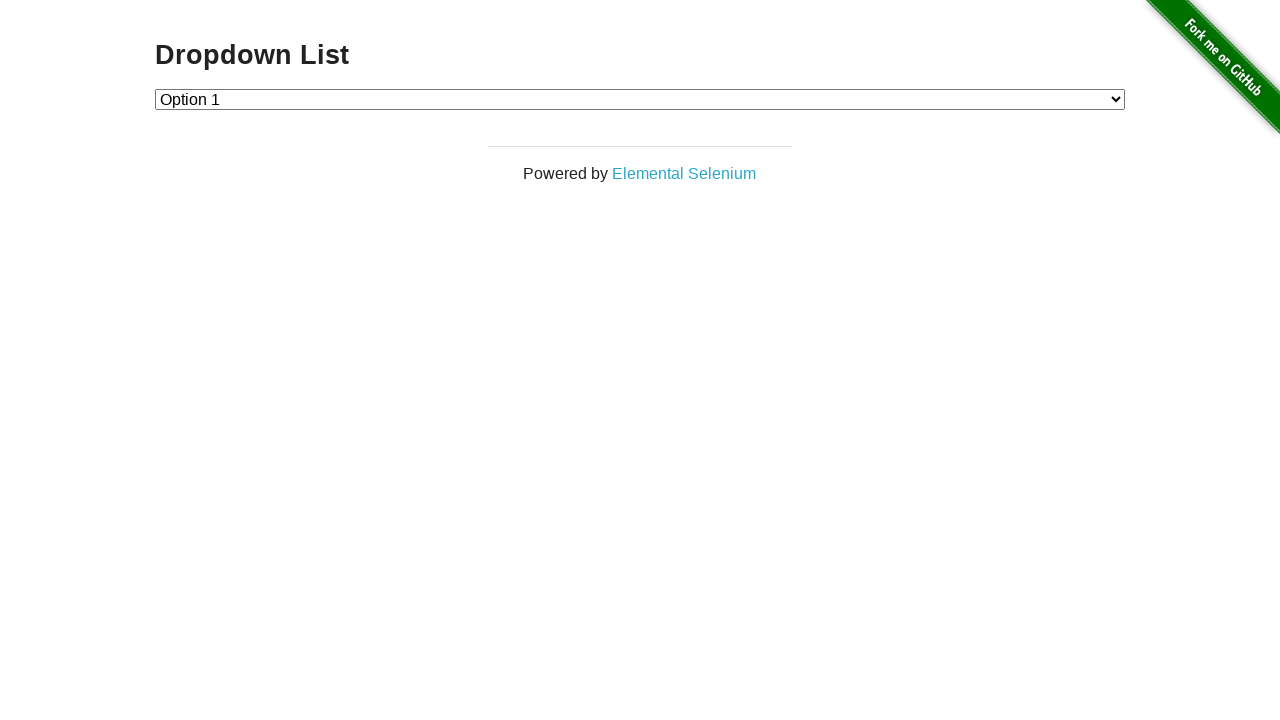

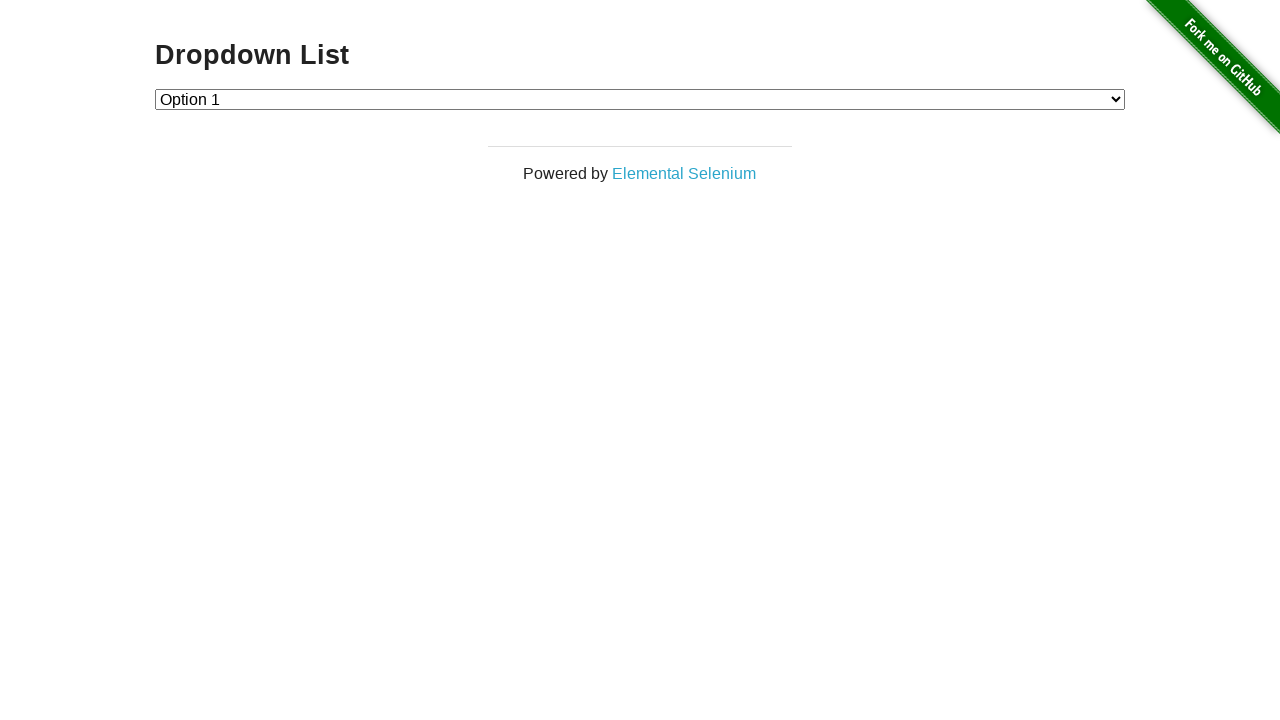